Tests the Automation Exercise website by verifying the number of links on the homepage, navigating to the Products page, and checking if a special offer element is displayed

Starting URL: https://www.automationexercise.com/

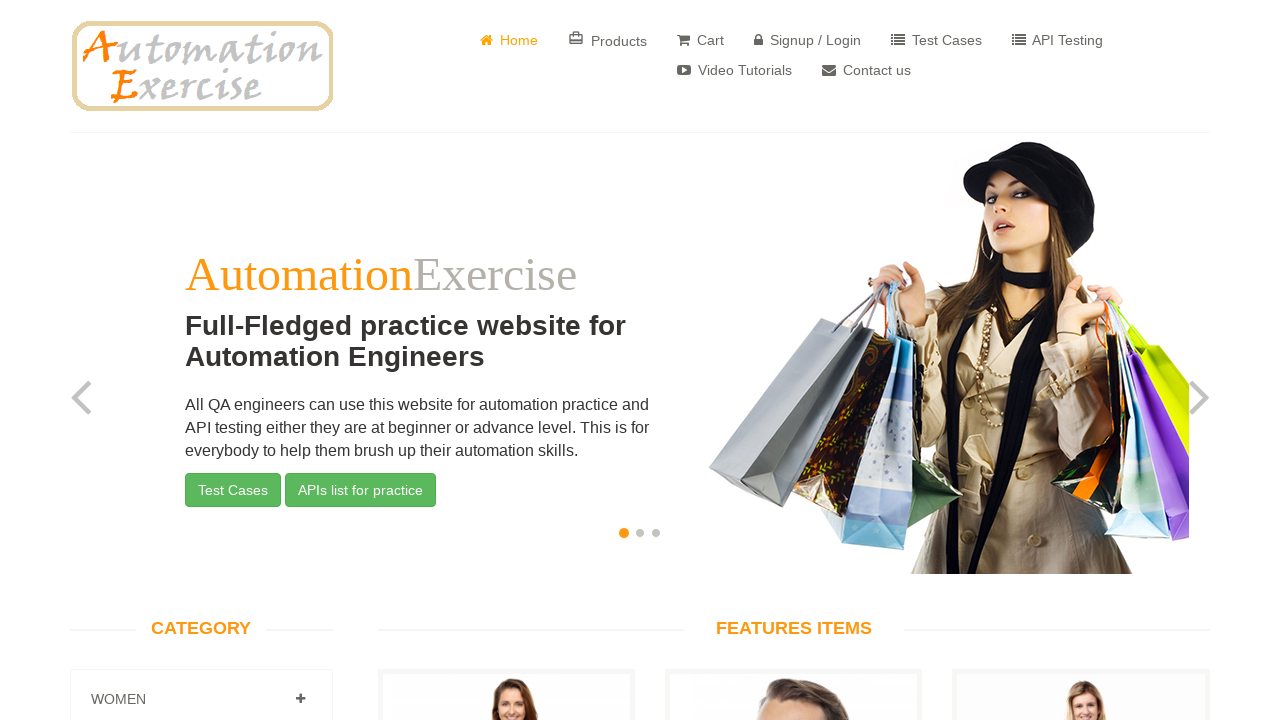

Retrieved all links from the homepage
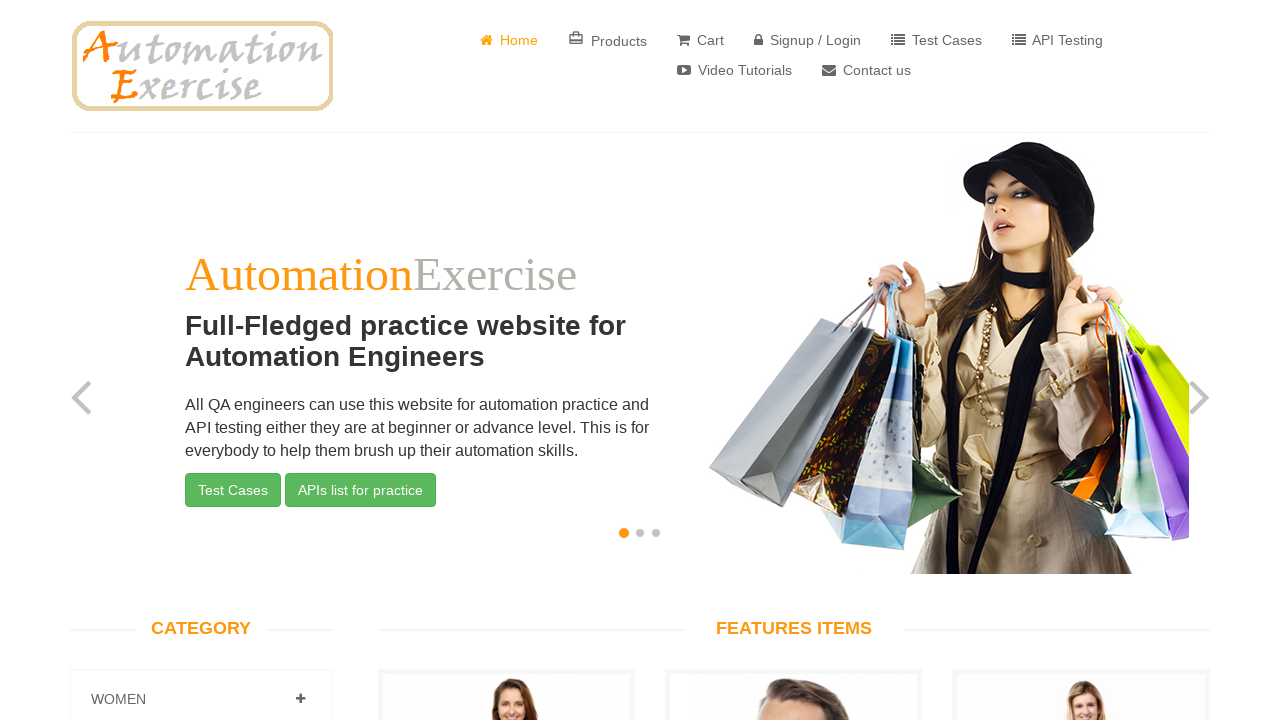

Counted 147 links on the page
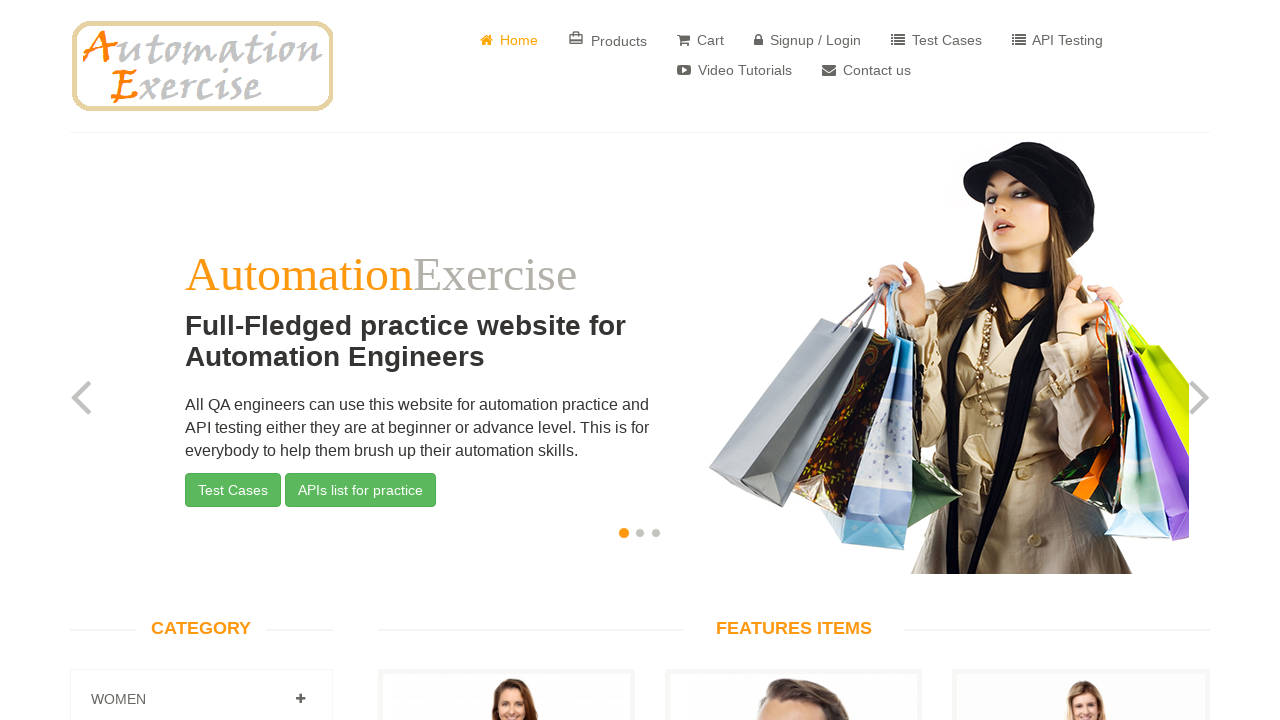

Verified that exactly 147 links are present on homepage
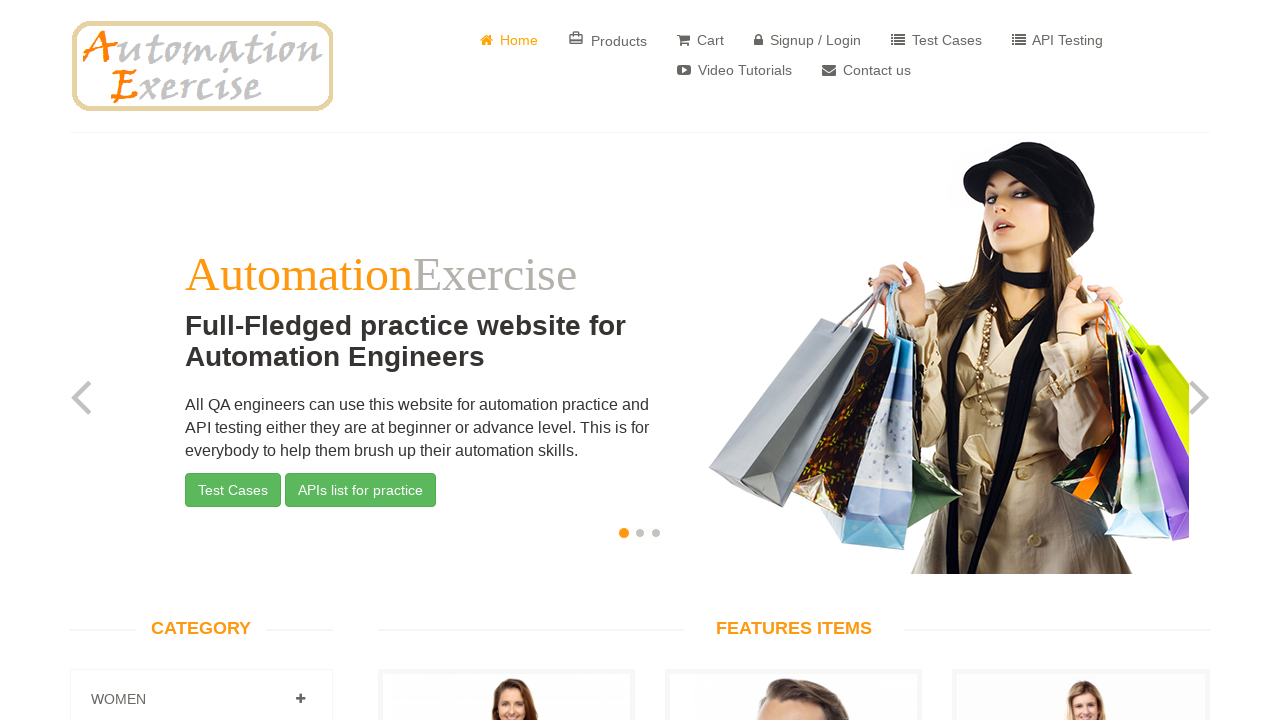

Clicked on Products link at (608, 40) on a:has-text('Products')
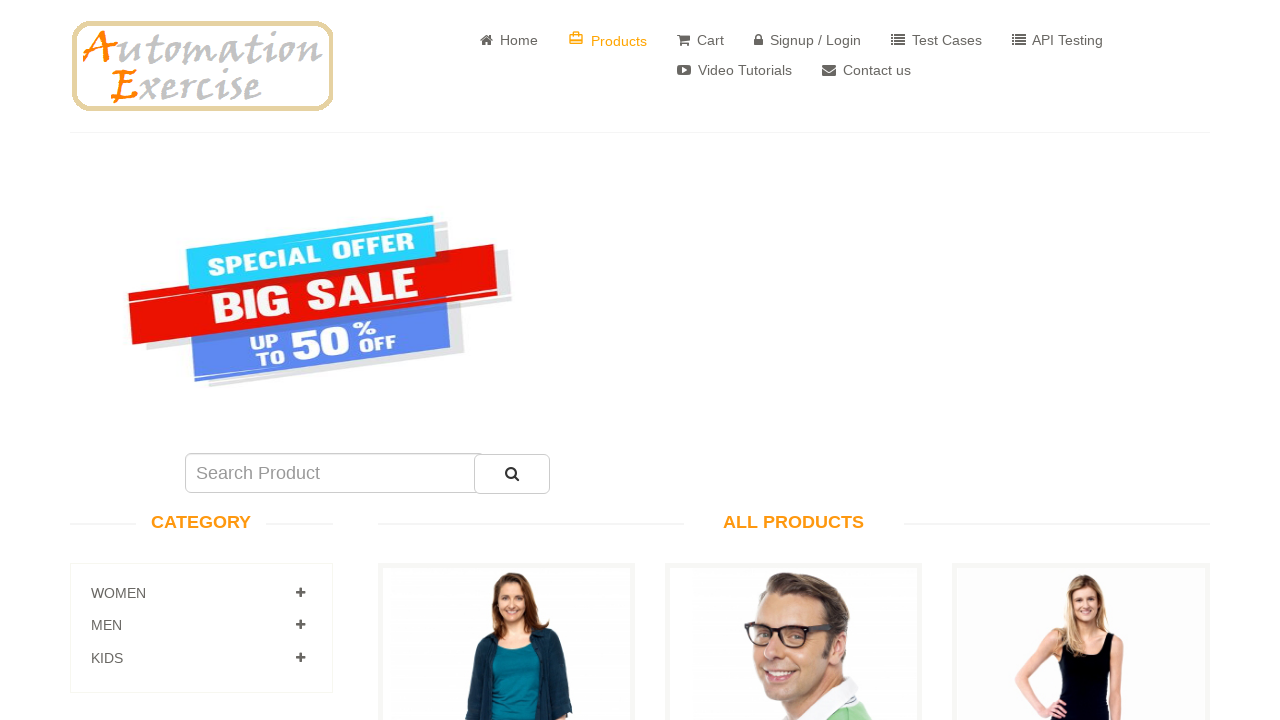

Located special offer element
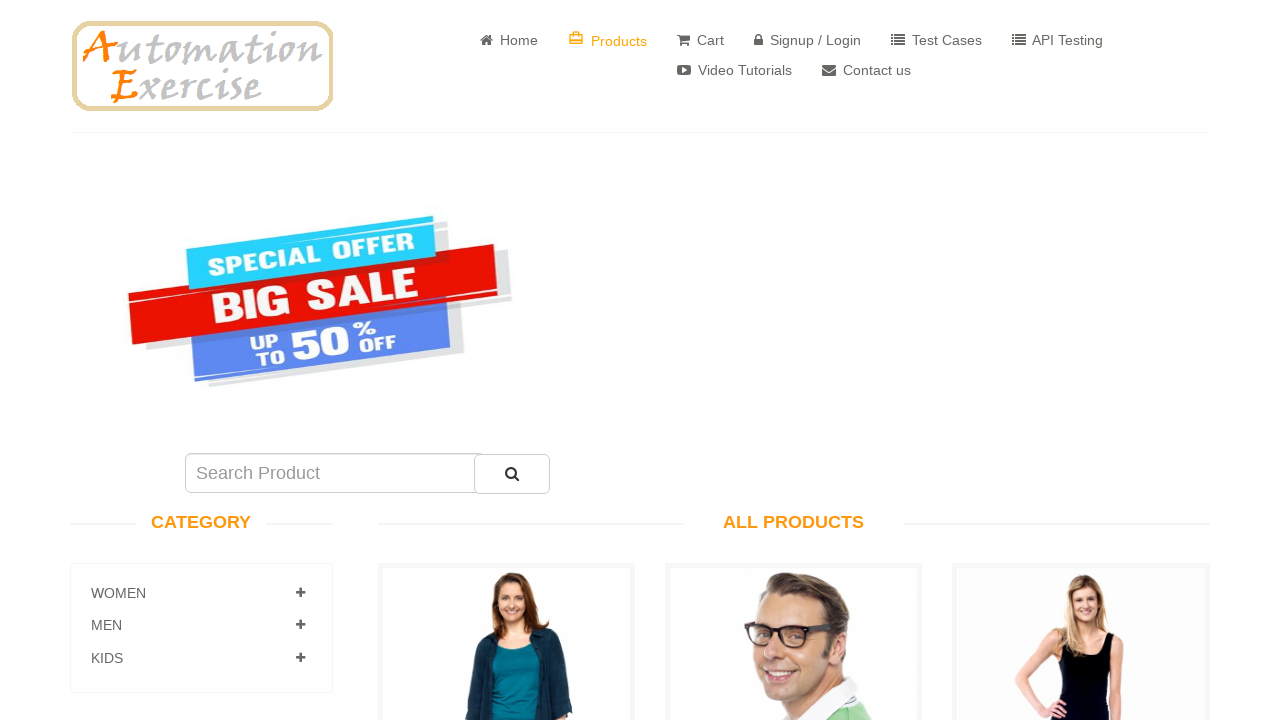

Verified that special offer element is visible on Products page
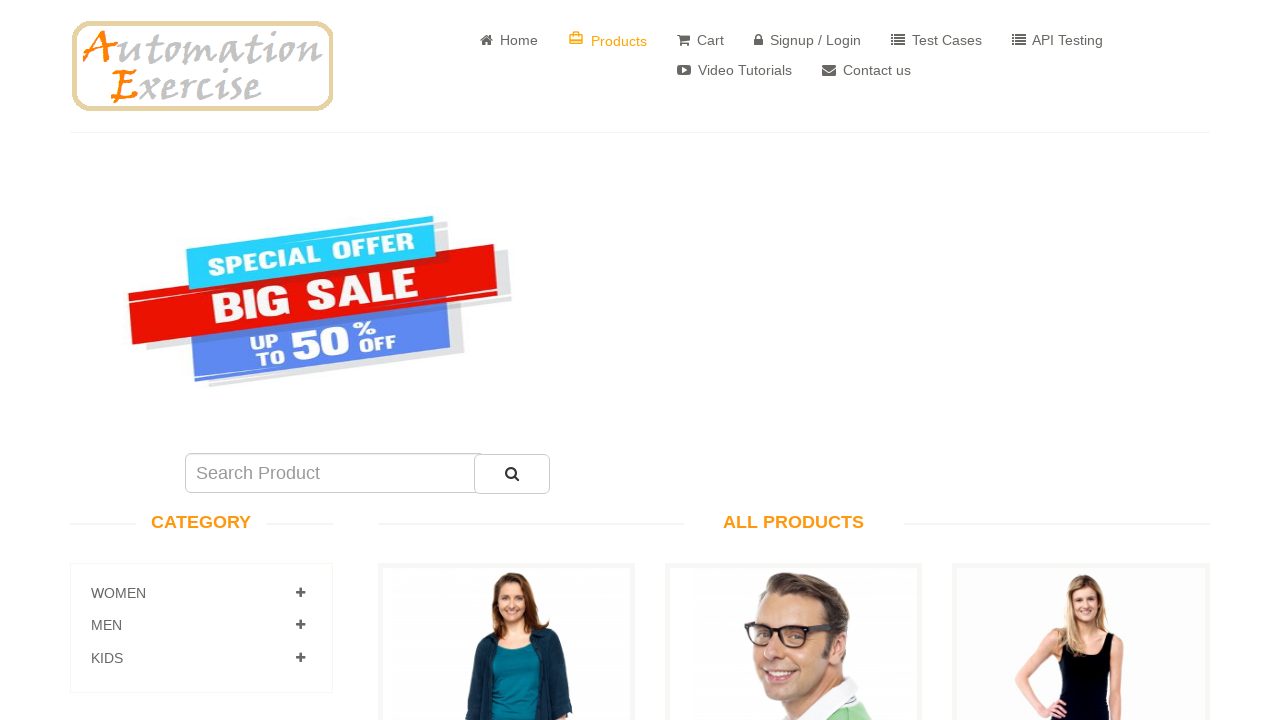

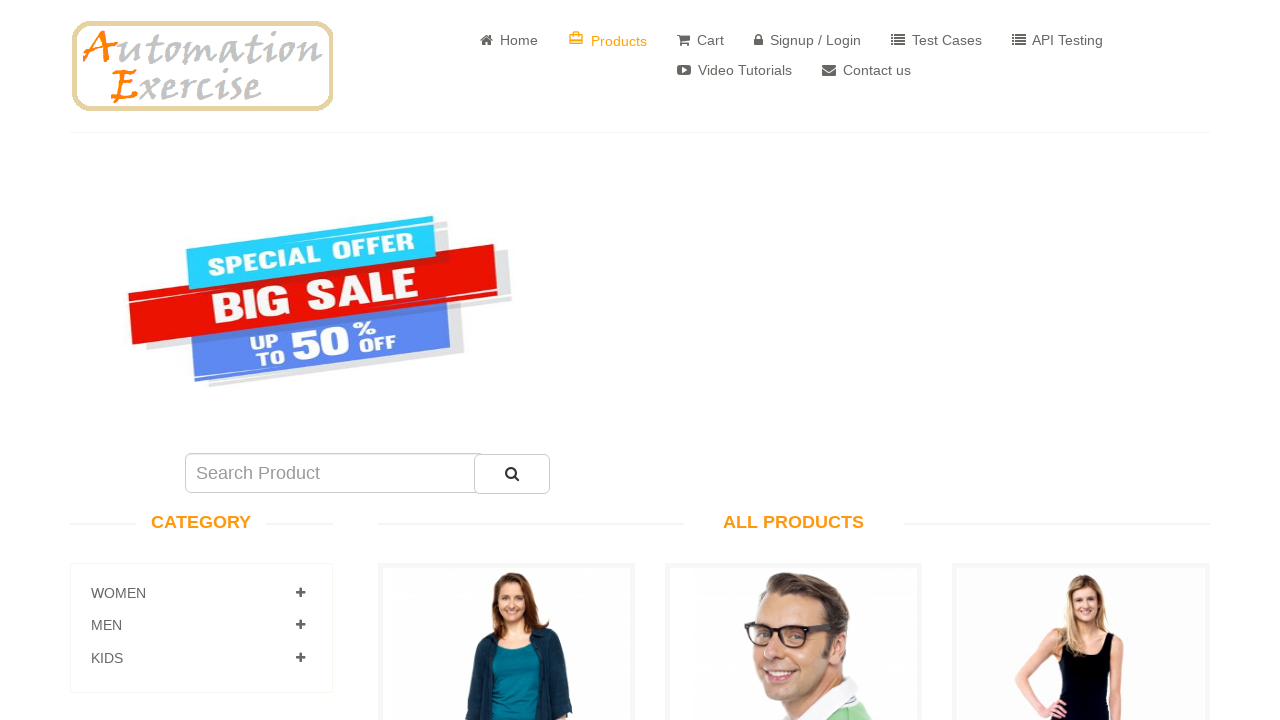